Tests various form elements on a practice automation page including radio buttons, autocomplete, dropdowns, checkboxes, and alert handling

Starting URL: https://rahulshettyacademy.com/AutomationPractice/

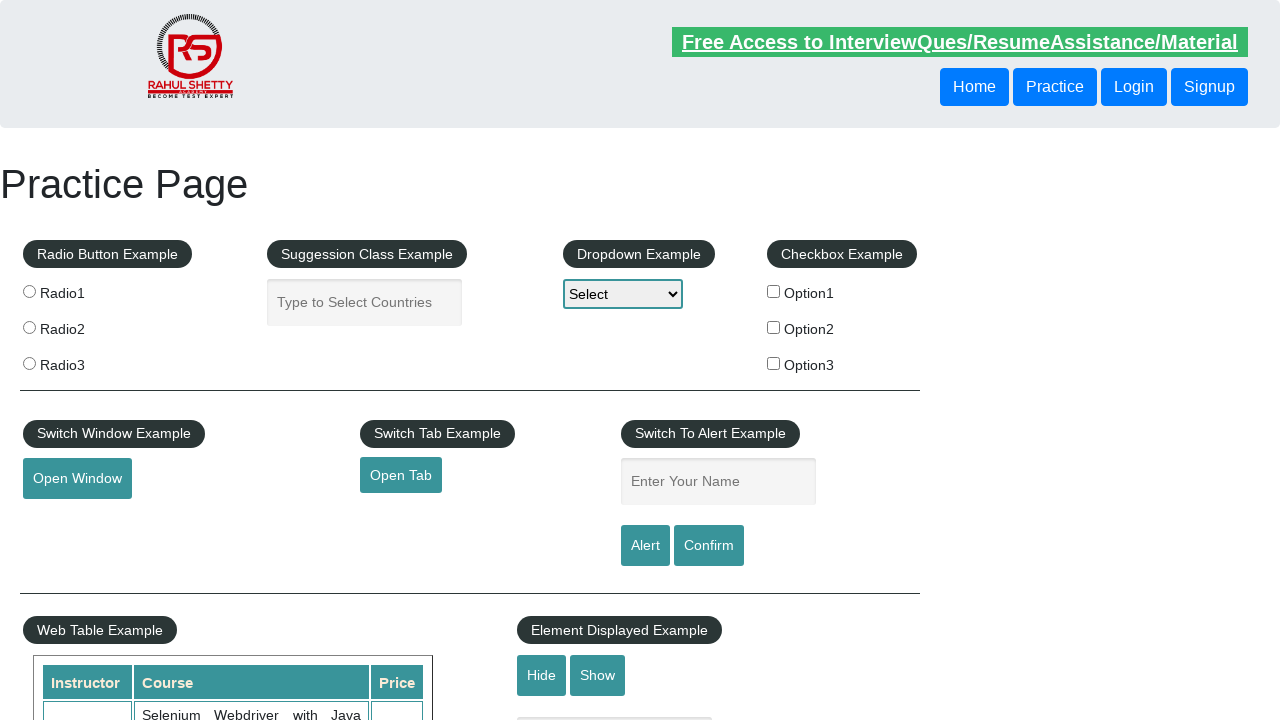

Clicked radio button option 2 at (29, 327) on input[value='radio2']
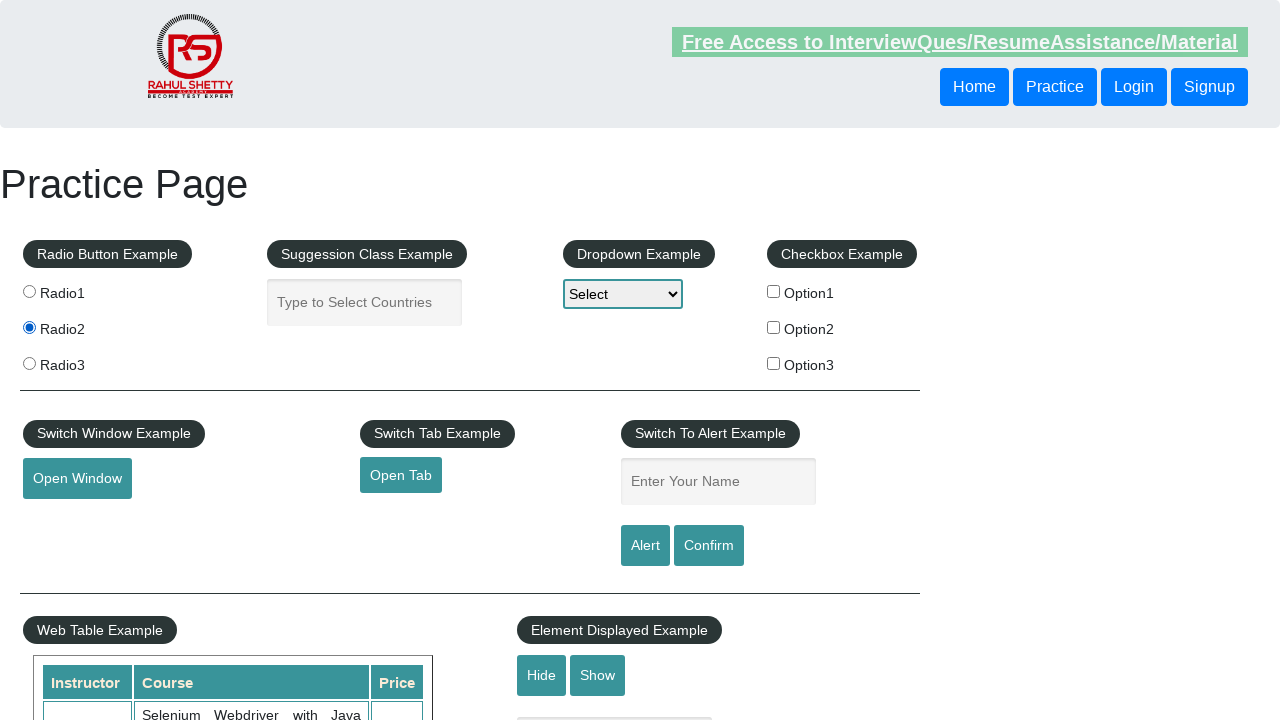

Filled autocomplete field with 'ind' on #autocomplete
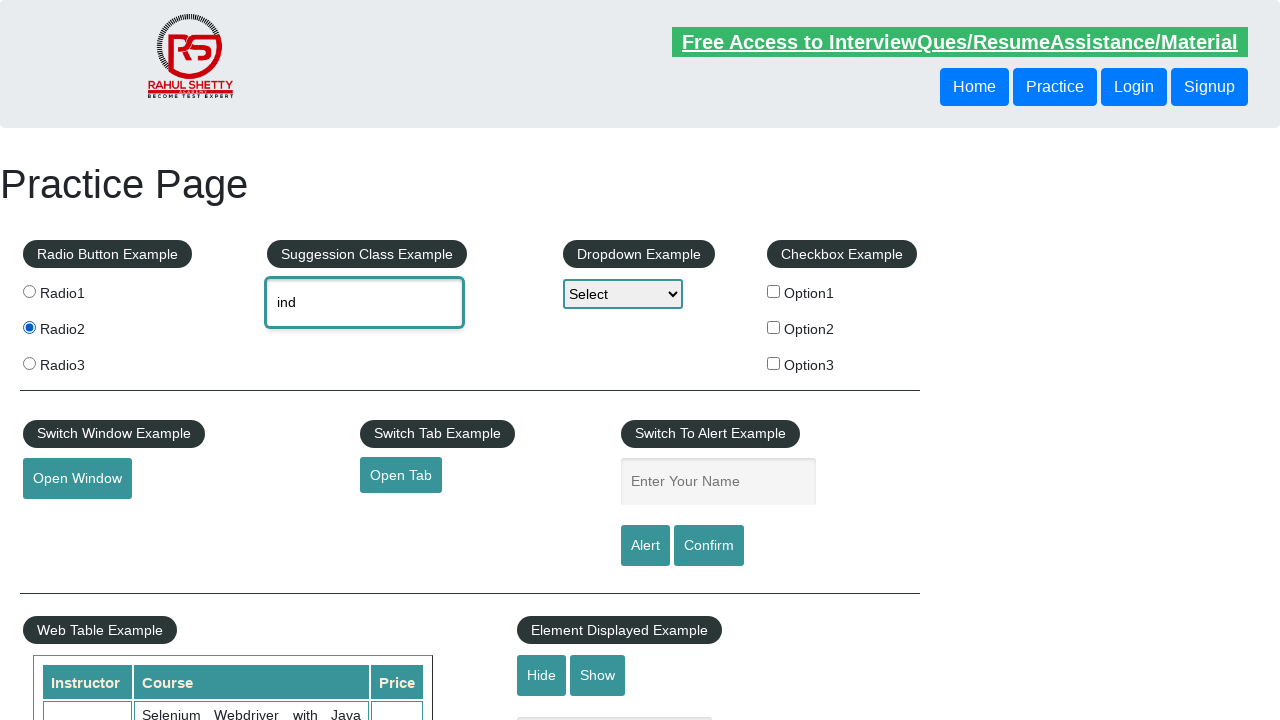

Autocomplete dropdown options loaded
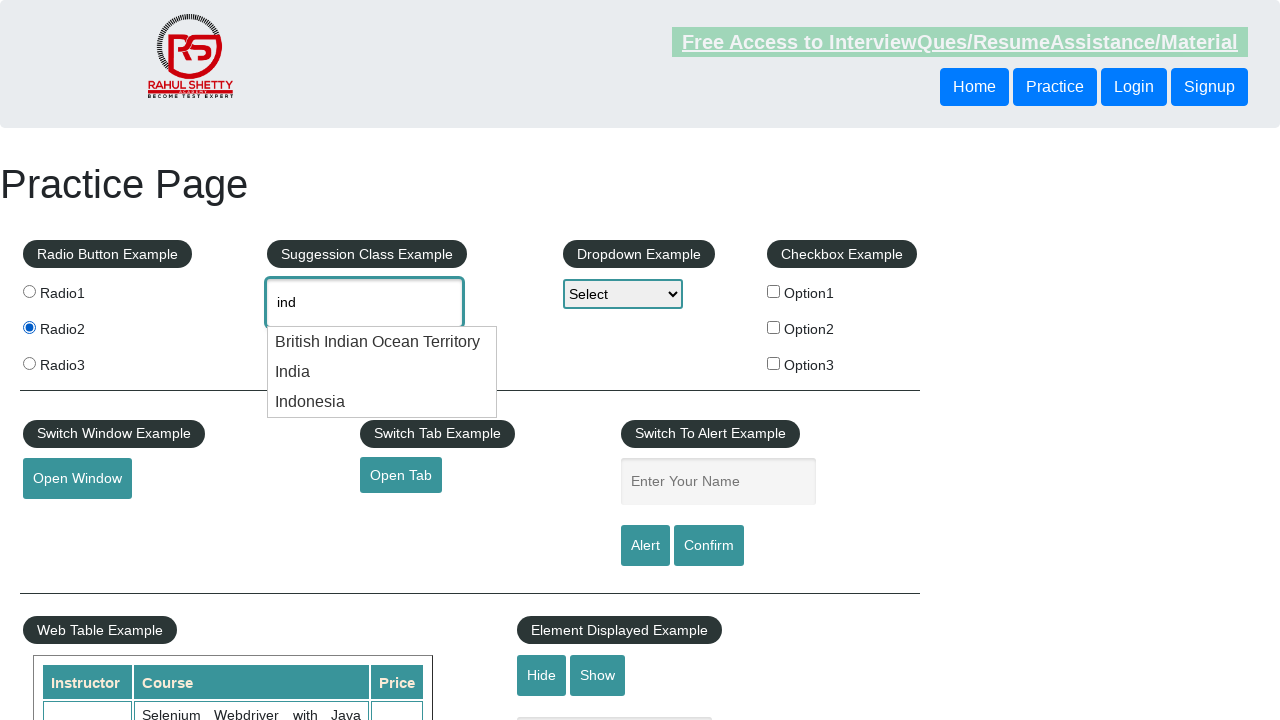

Selected 'India' from autocomplete options at (382, 372) on li.ui-menu-item > div >> nth=1
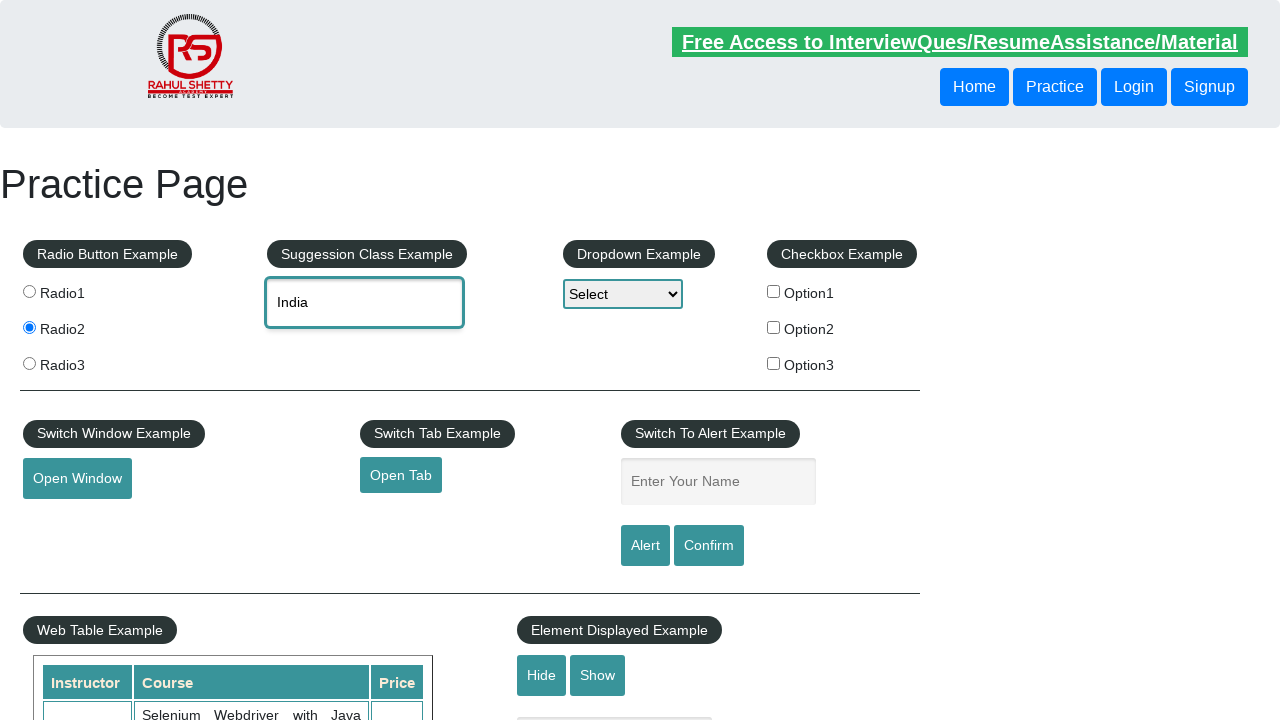

Selected Option2 from dropdown using index 2 on #dropdown-class-example
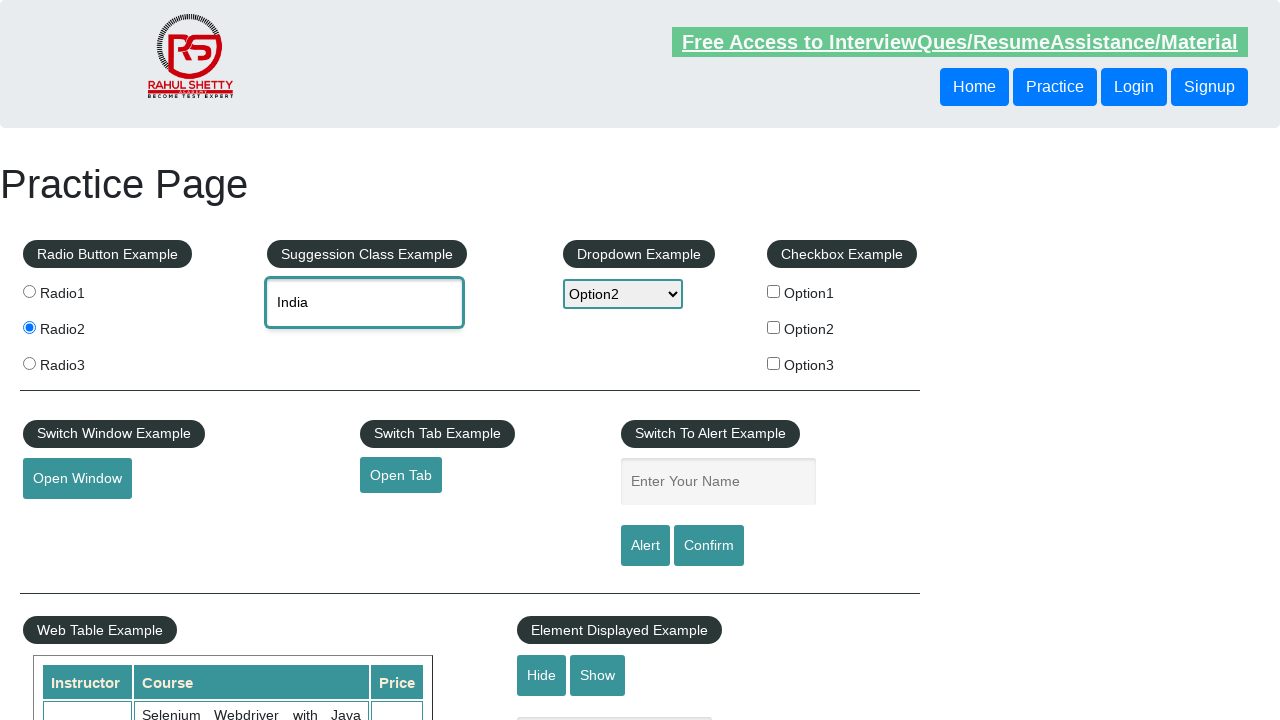

Checked checkbox option 1 at (774, 291) on input[id*='checkBoxOption1']
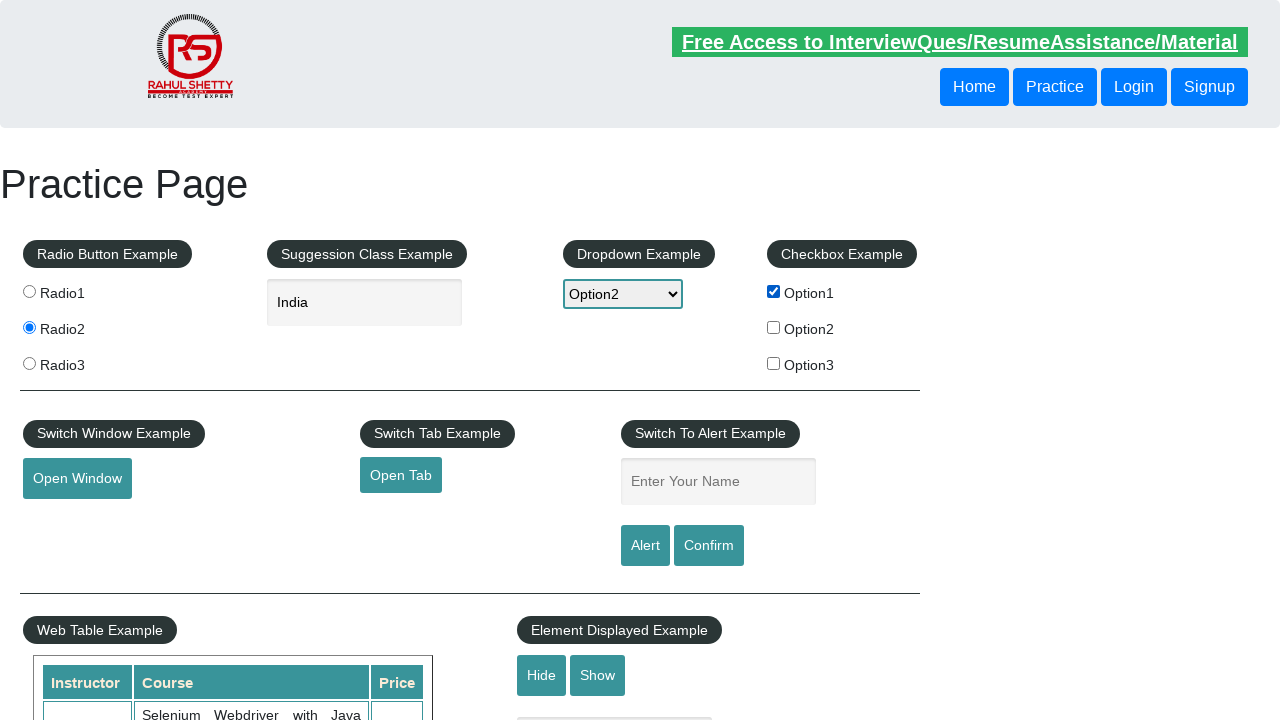

Checked checkbox option 2 at (774, 327) on input[id*='checkBoxOption2']
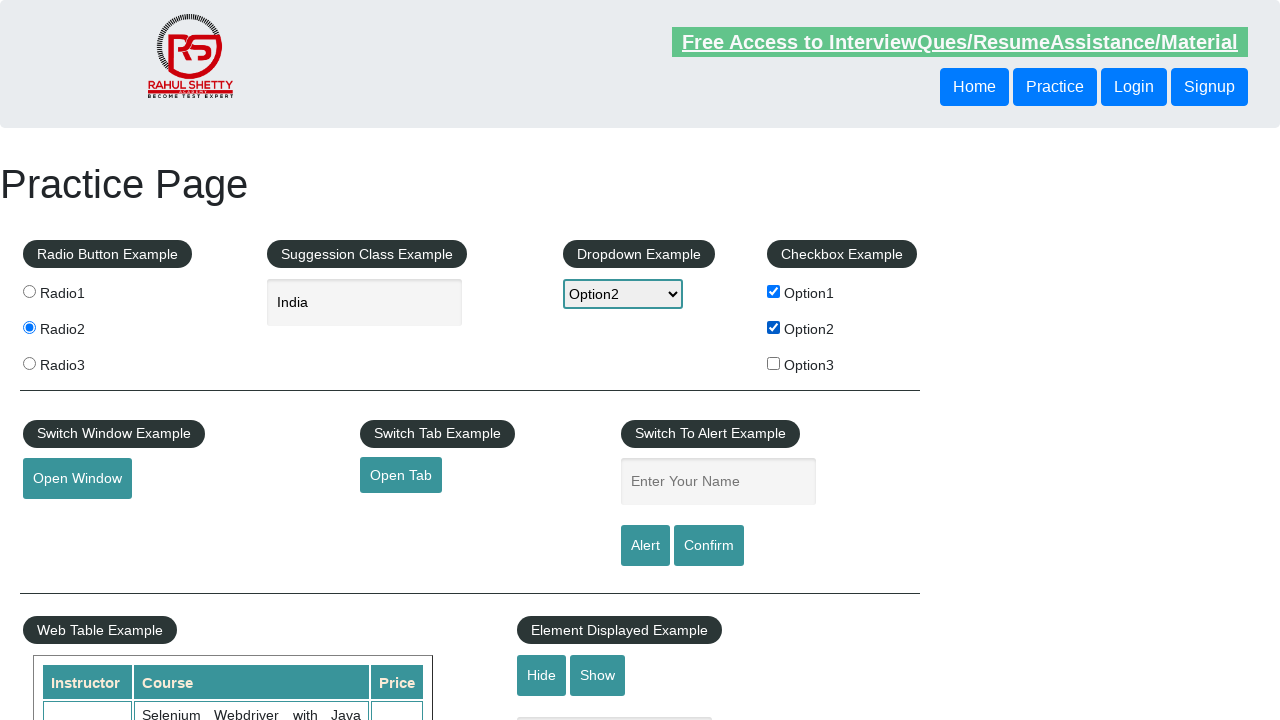

Checked checkbox option 3 at (774, 363) on input[id*='checkBoxOption3']
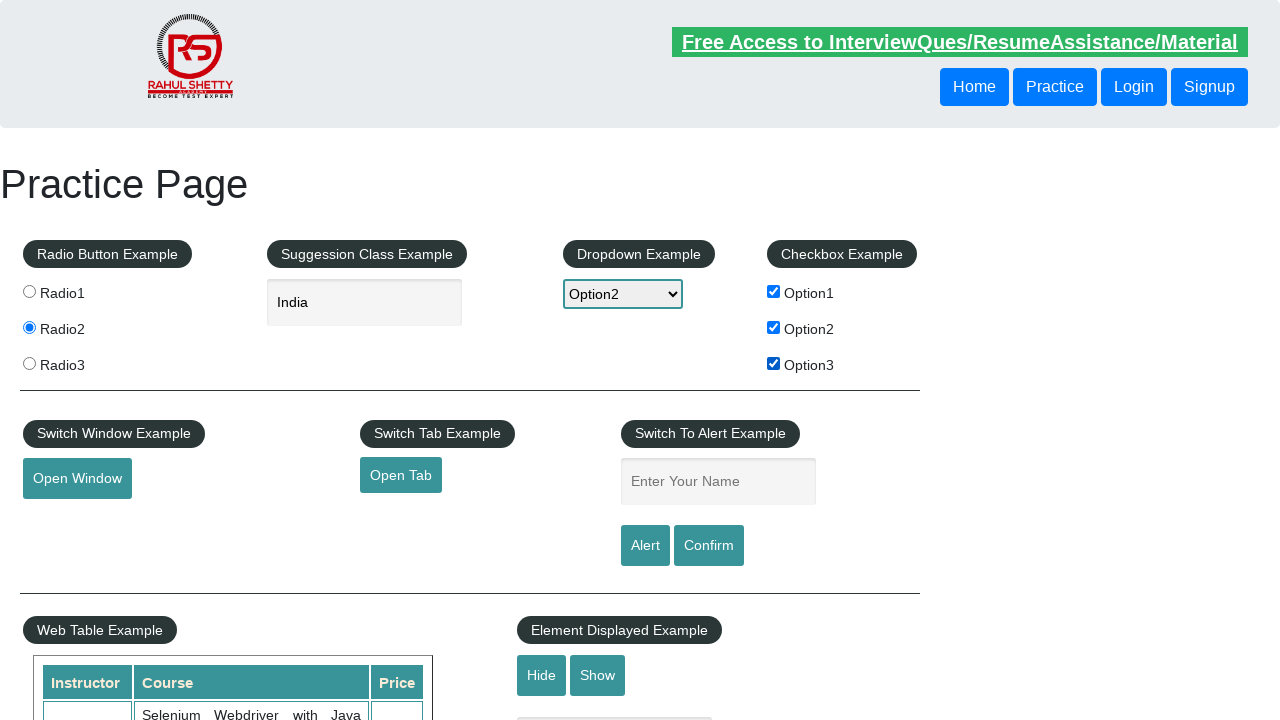

Filled name field with 'Akhil' on input[name='enter-name']
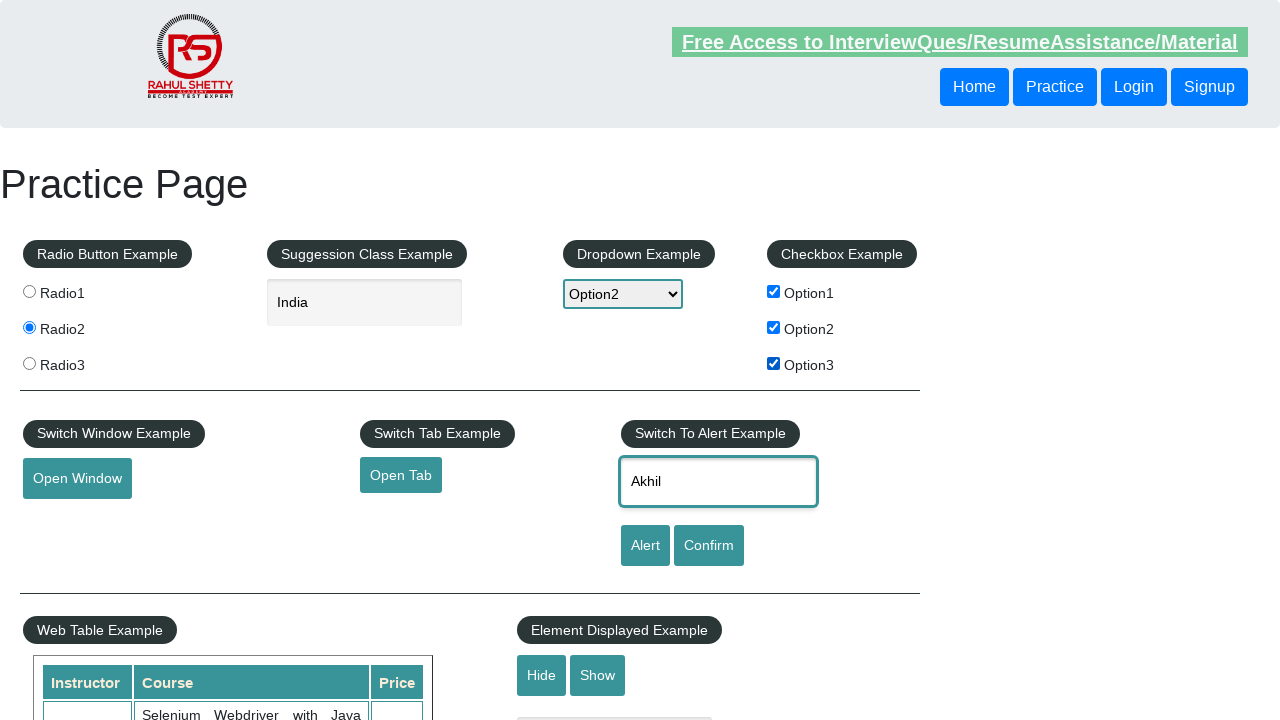

Set up alert dialog handler to accept
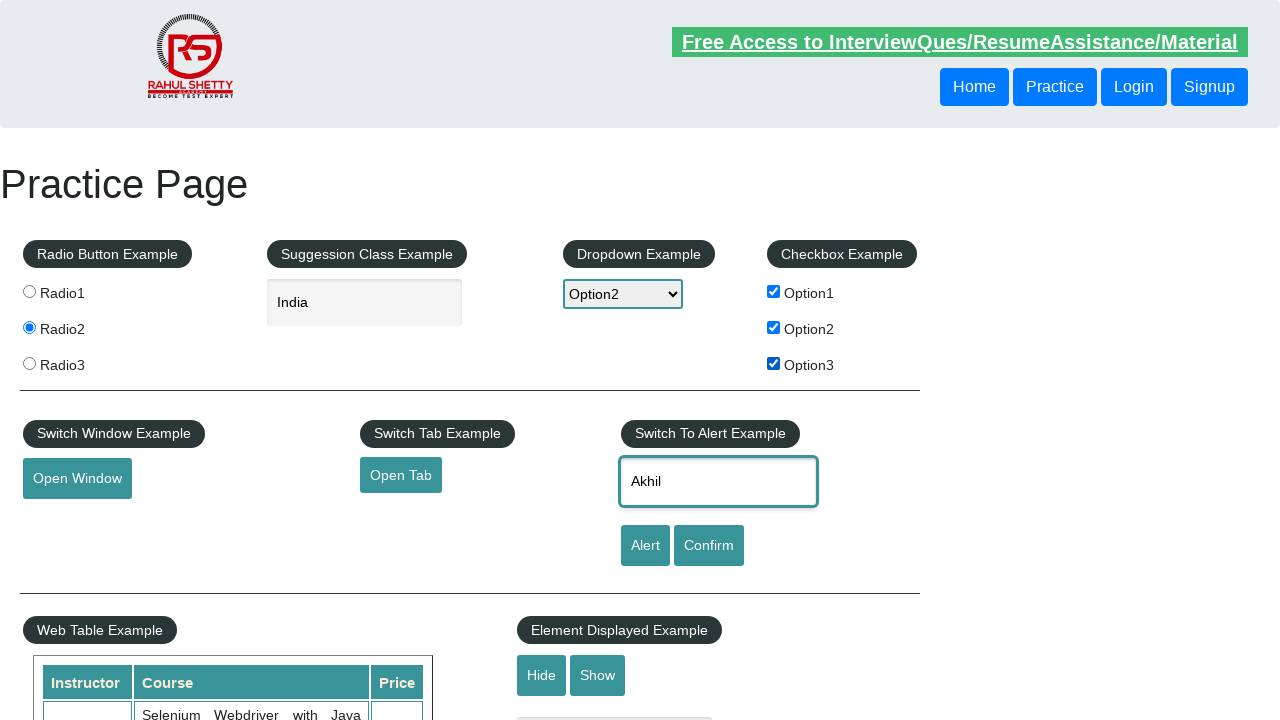

Clicked alert button and accepted the alert at (645, 546) on #alertbtn
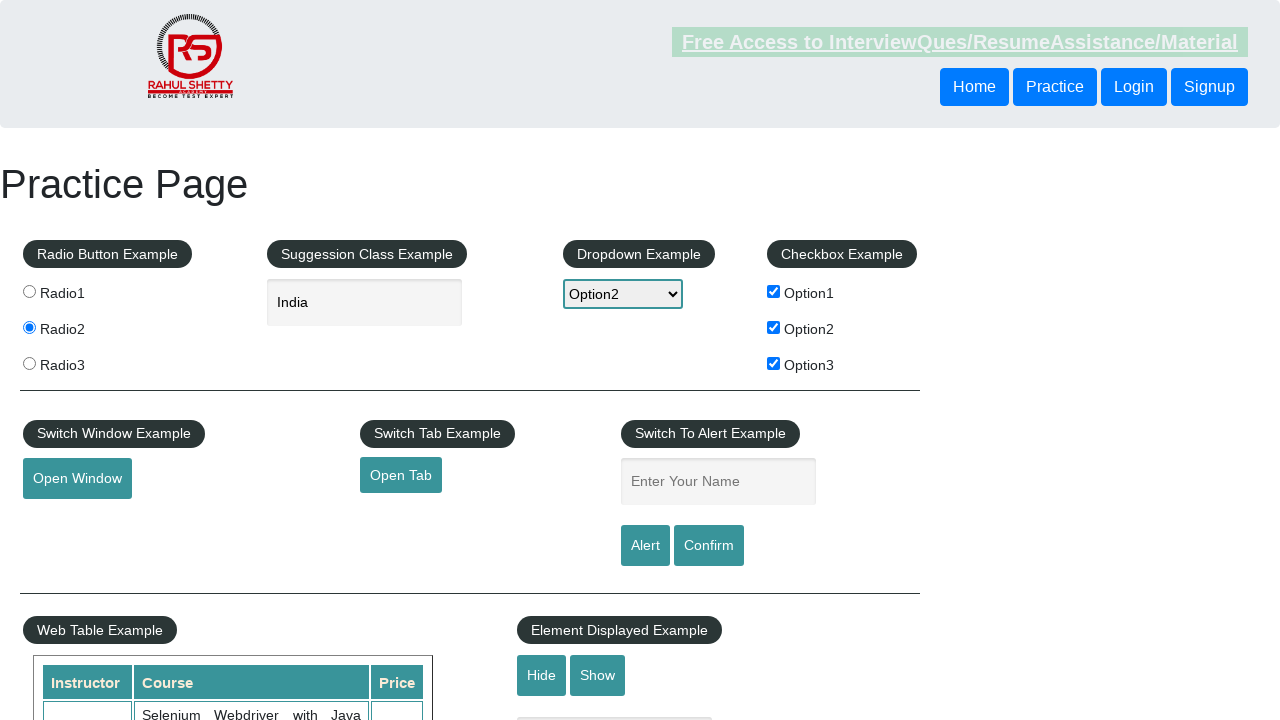

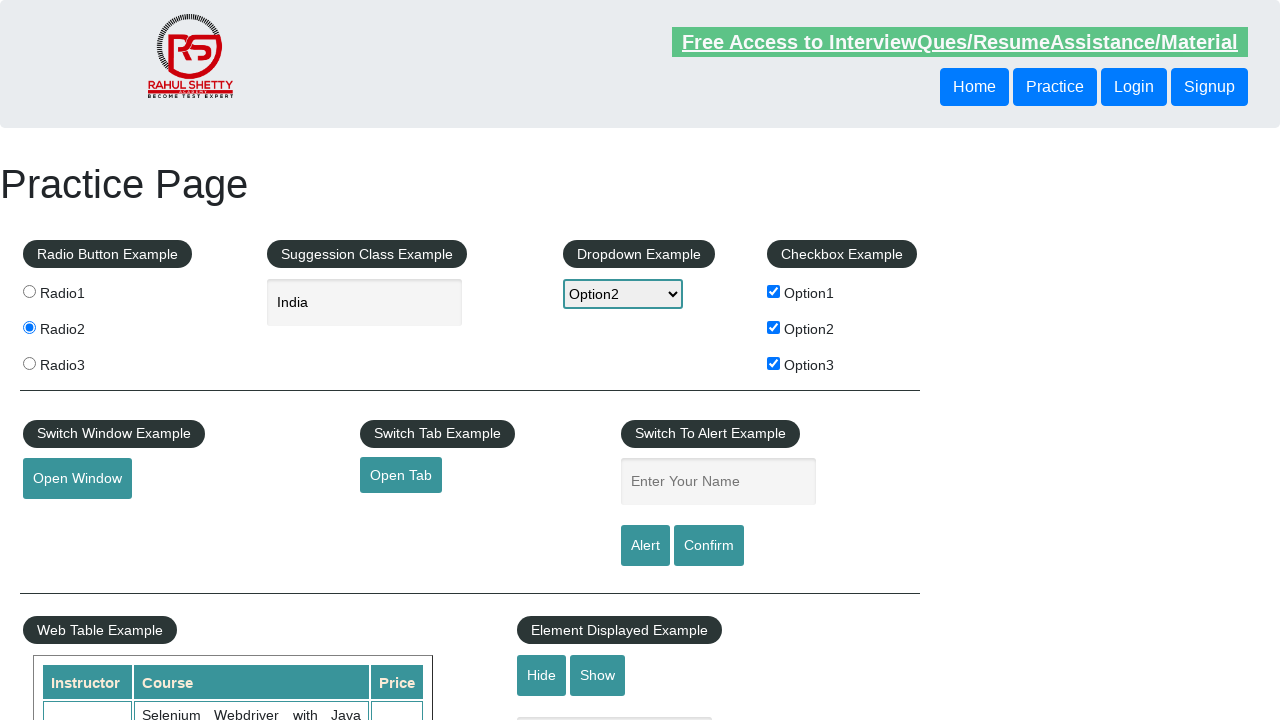